Tests dropdown functionality by navigating to the dropdown page and selecting different options from the dropdown

Starting URL: https://the-internet.herokuapp.com/

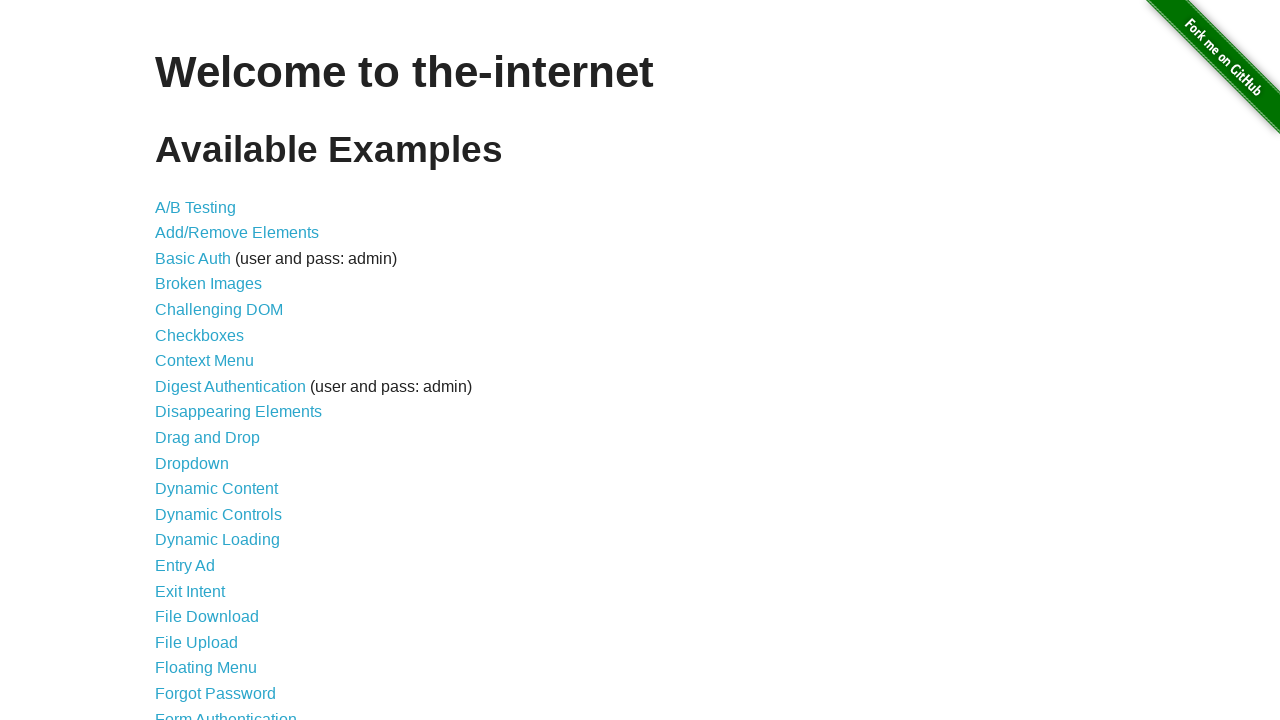

Clicked on Dropdown link at (192, 463) on internal:role=link >> internal:has-text="Dropdown"i
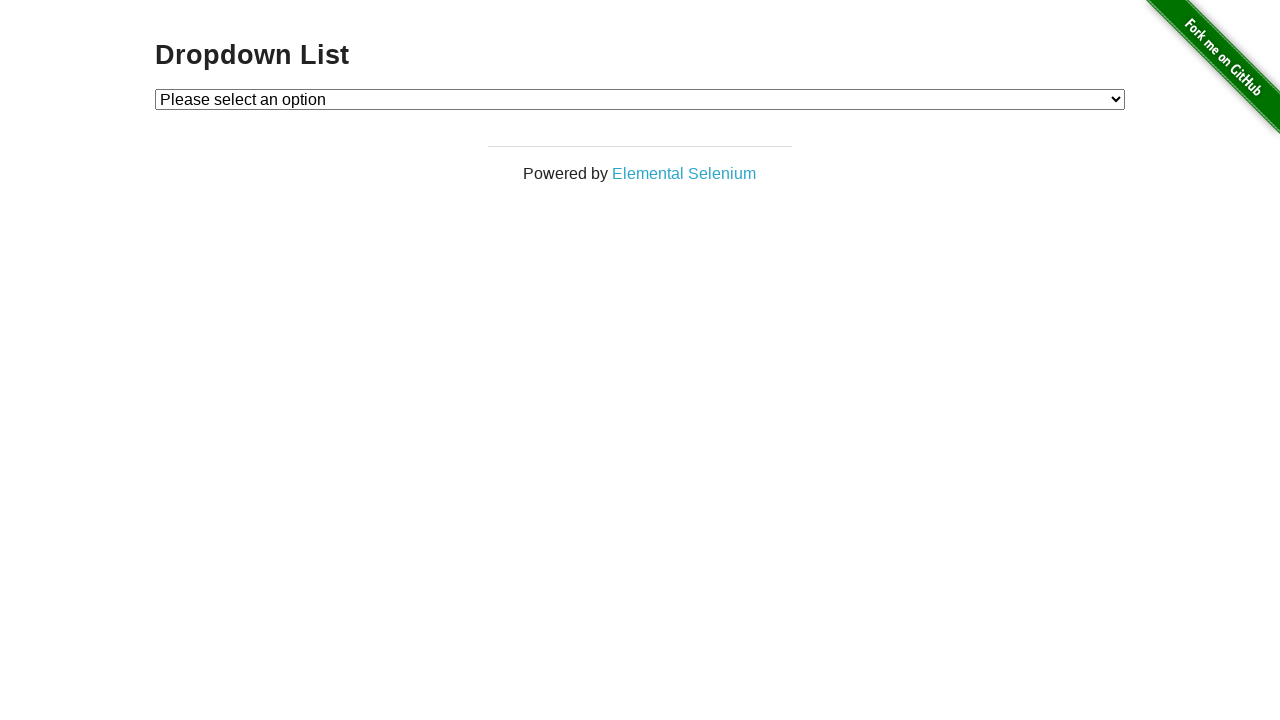

Dropdown page heading loaded
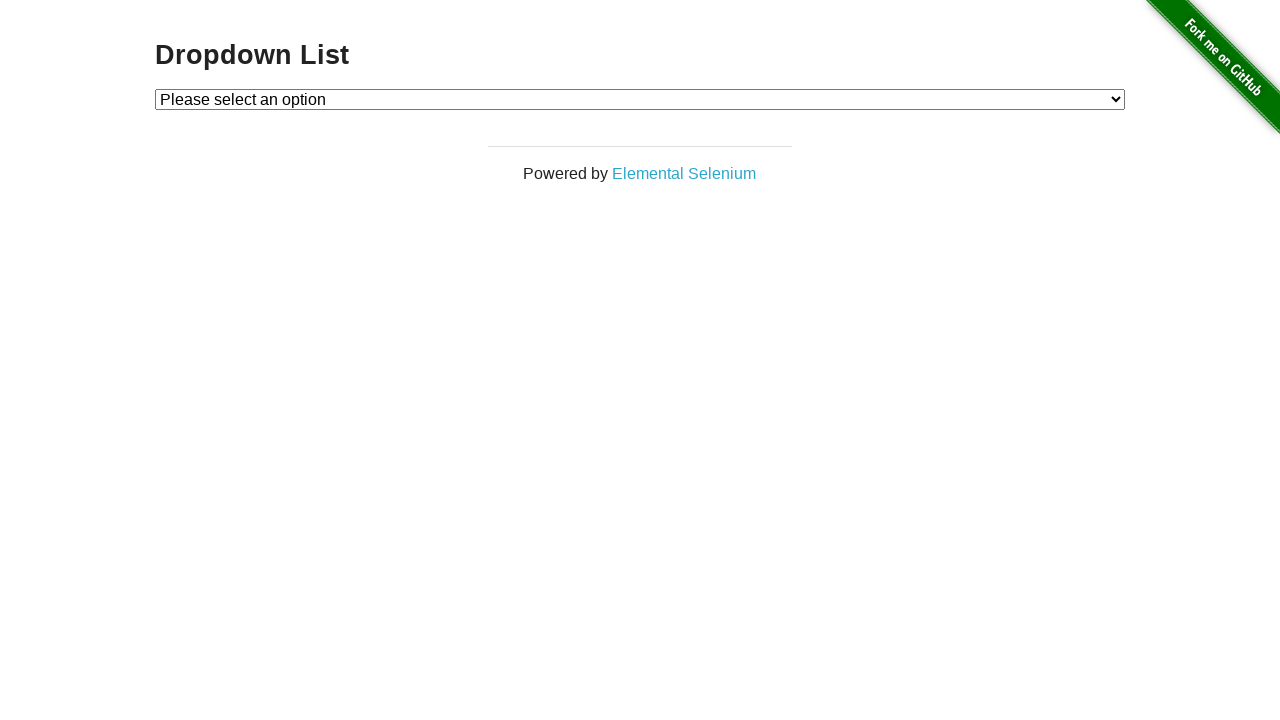

Selected Option 2 from dropdown on #dropdown
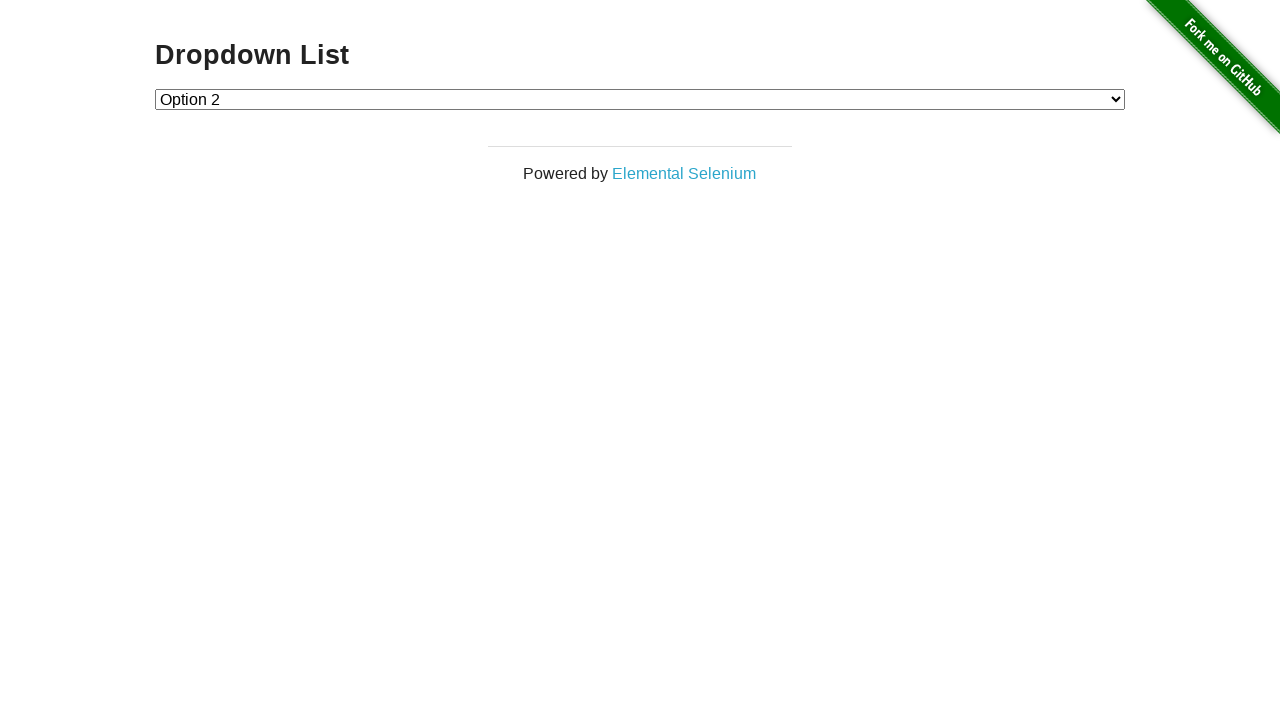

Selected Option 1 from dropdown on #dropdown
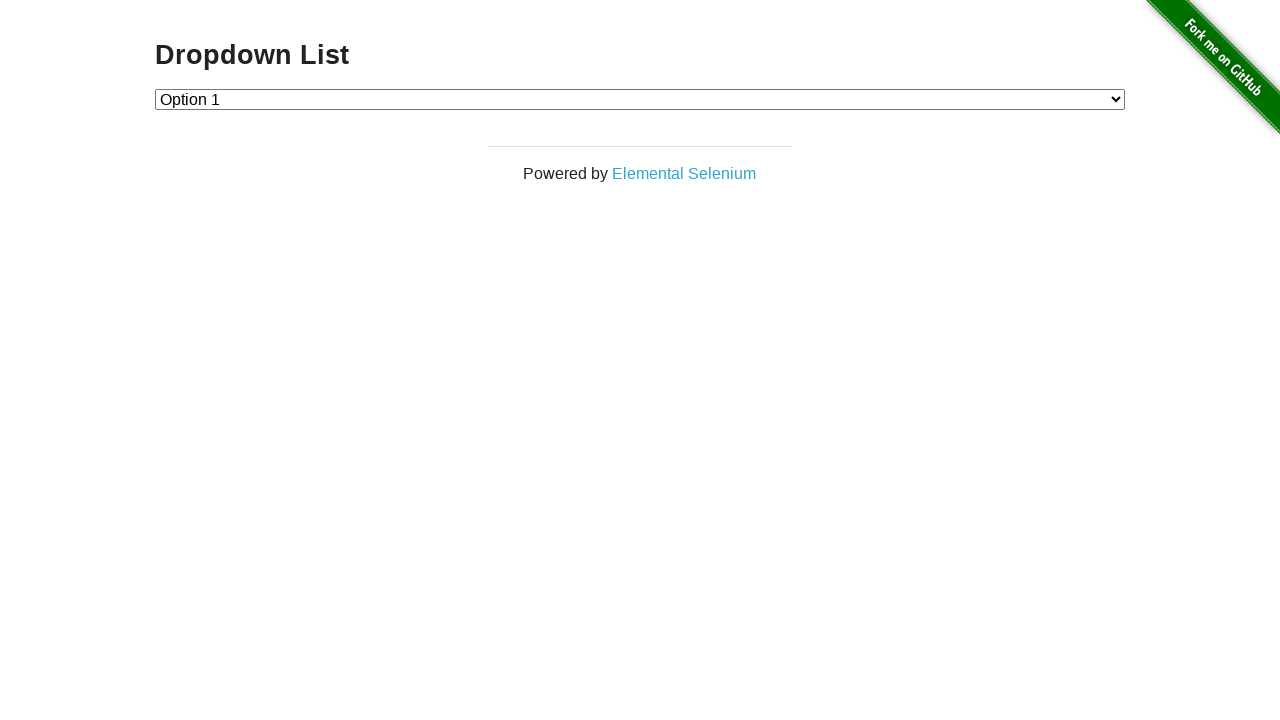

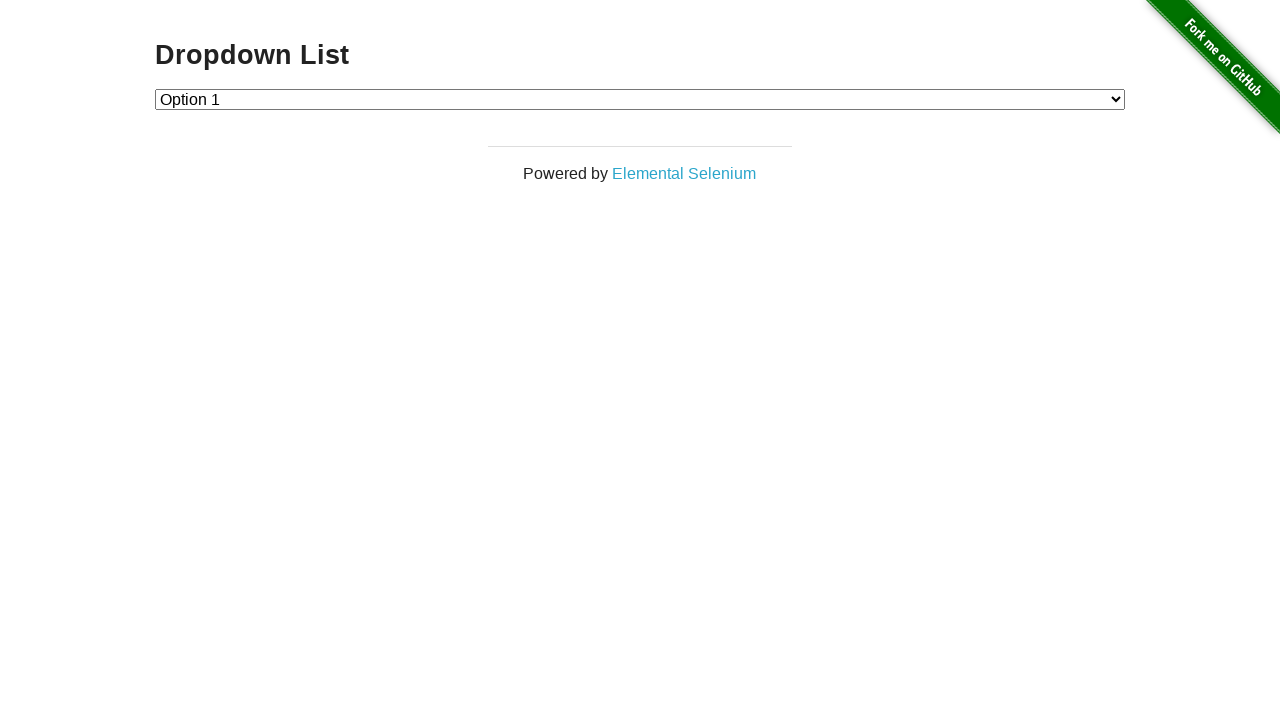